Tests JavaScript prompt alert functionality by clicking the prompt button, entering text into the alert, and accepting it

Starting URL: https://v1.training-support.net/selenium/javascript-alerts

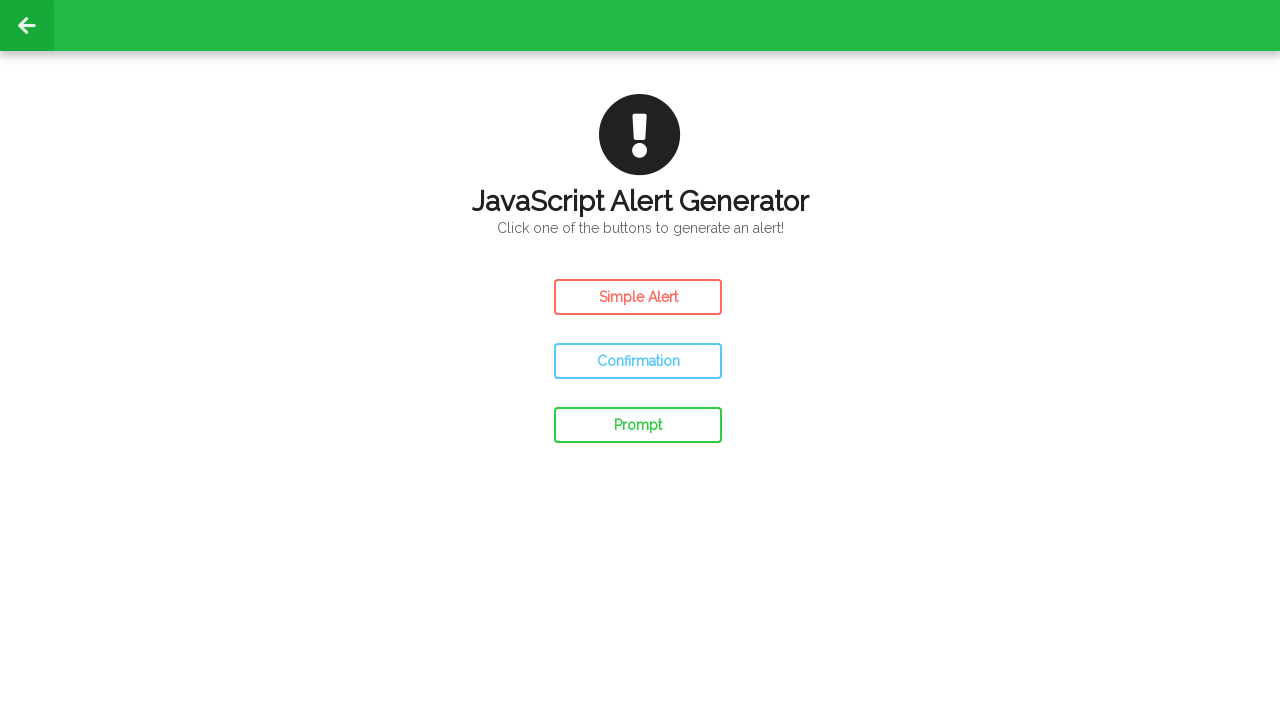

Clicked the prompt button to trigger JavaScript alert at (638, 425) on #prompt
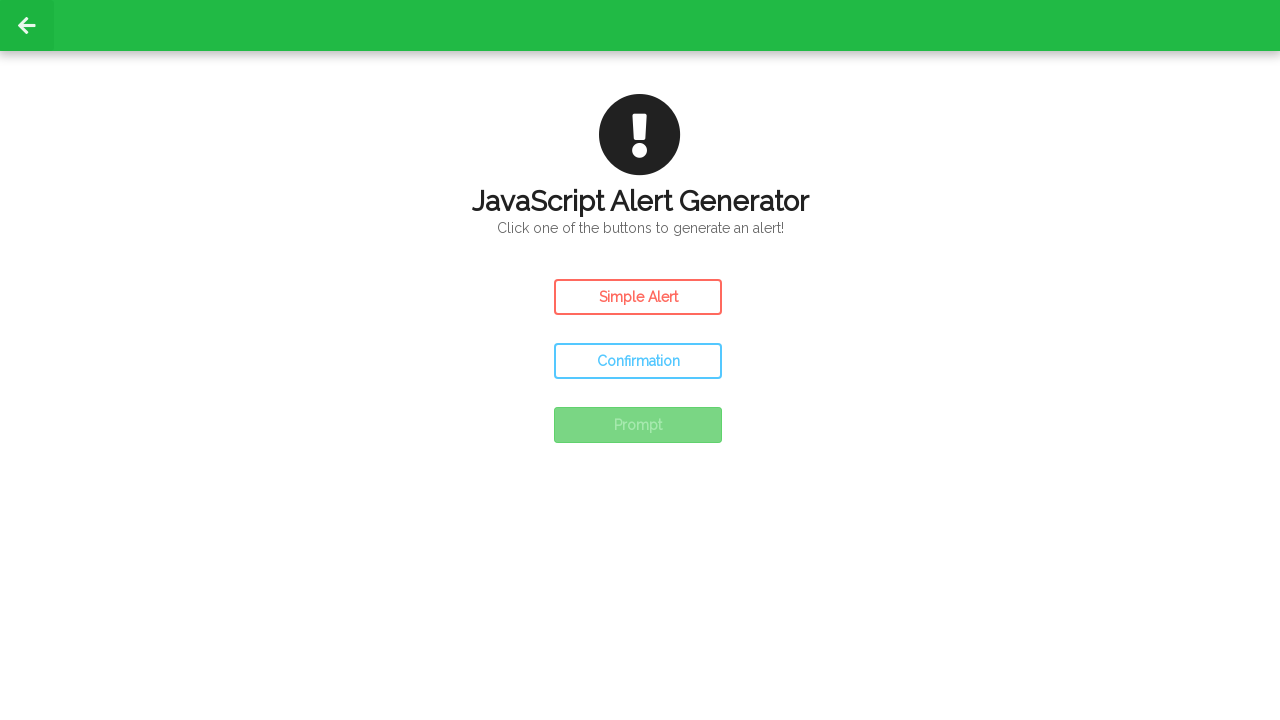

Set up dialog handler to accept prompt with text 'Awesome!'
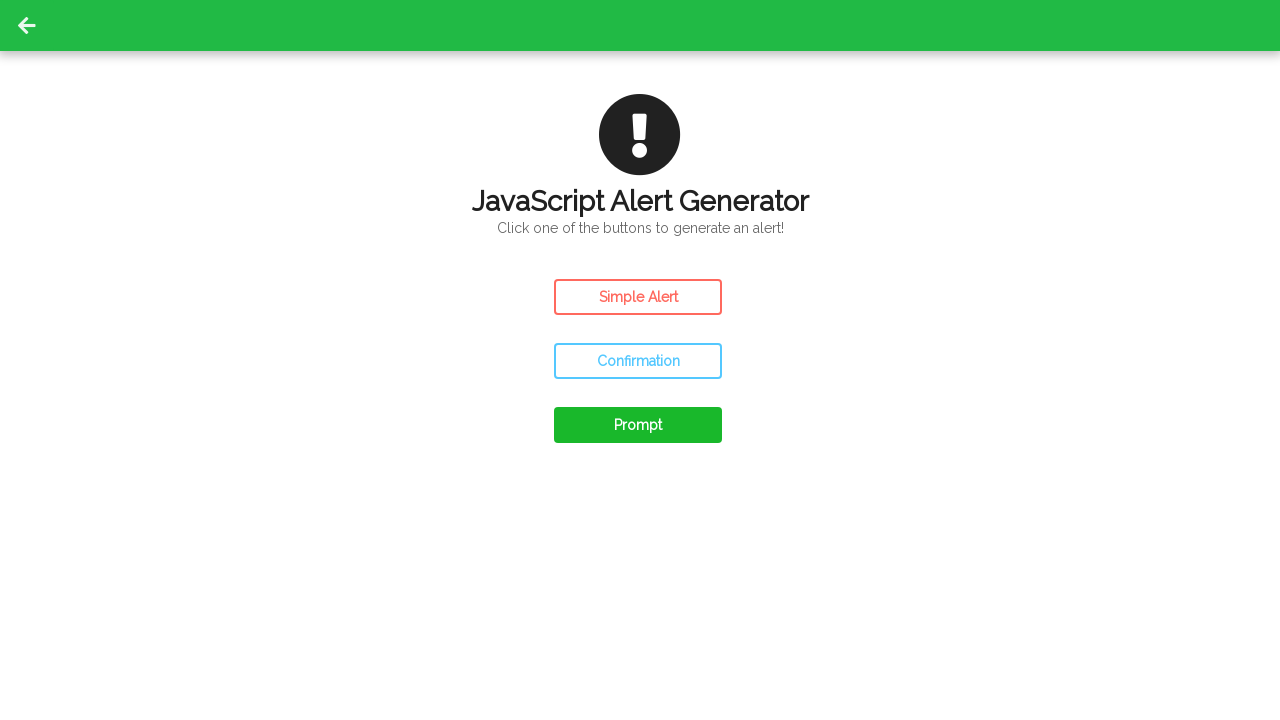

Clicked the prompt button again to trigger the dialog and accept it at (638, 425) on #prompt
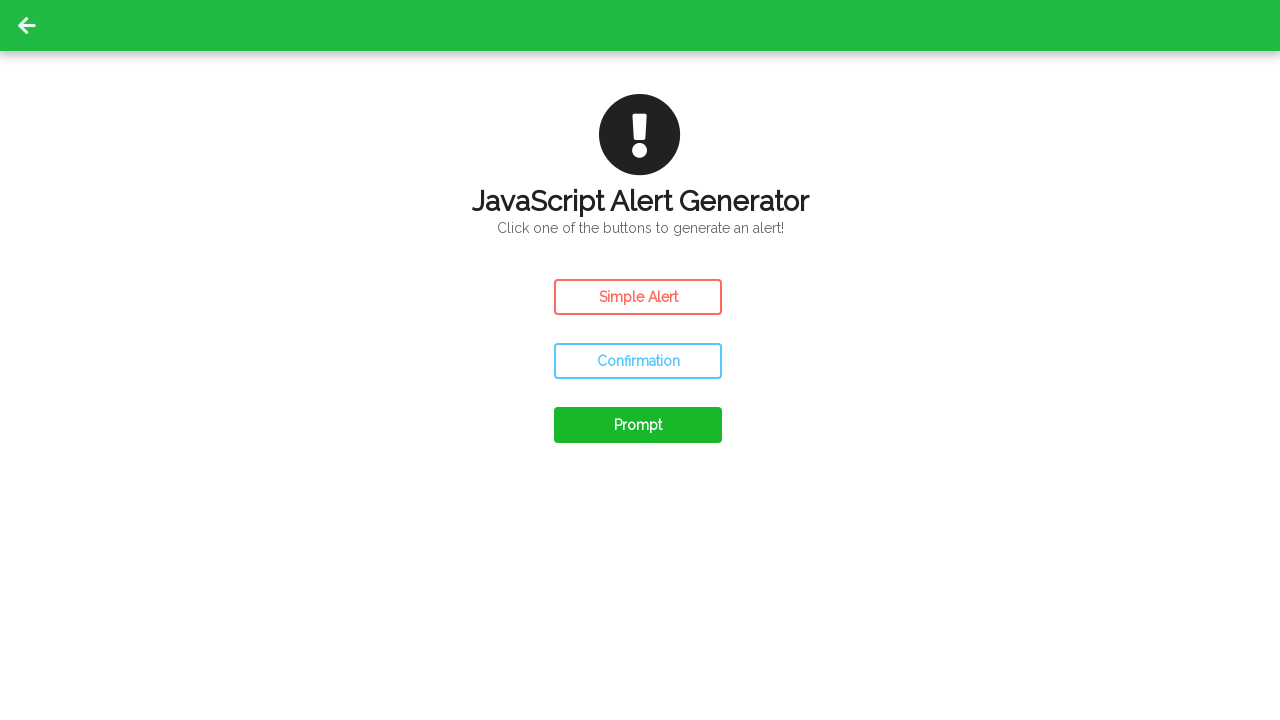

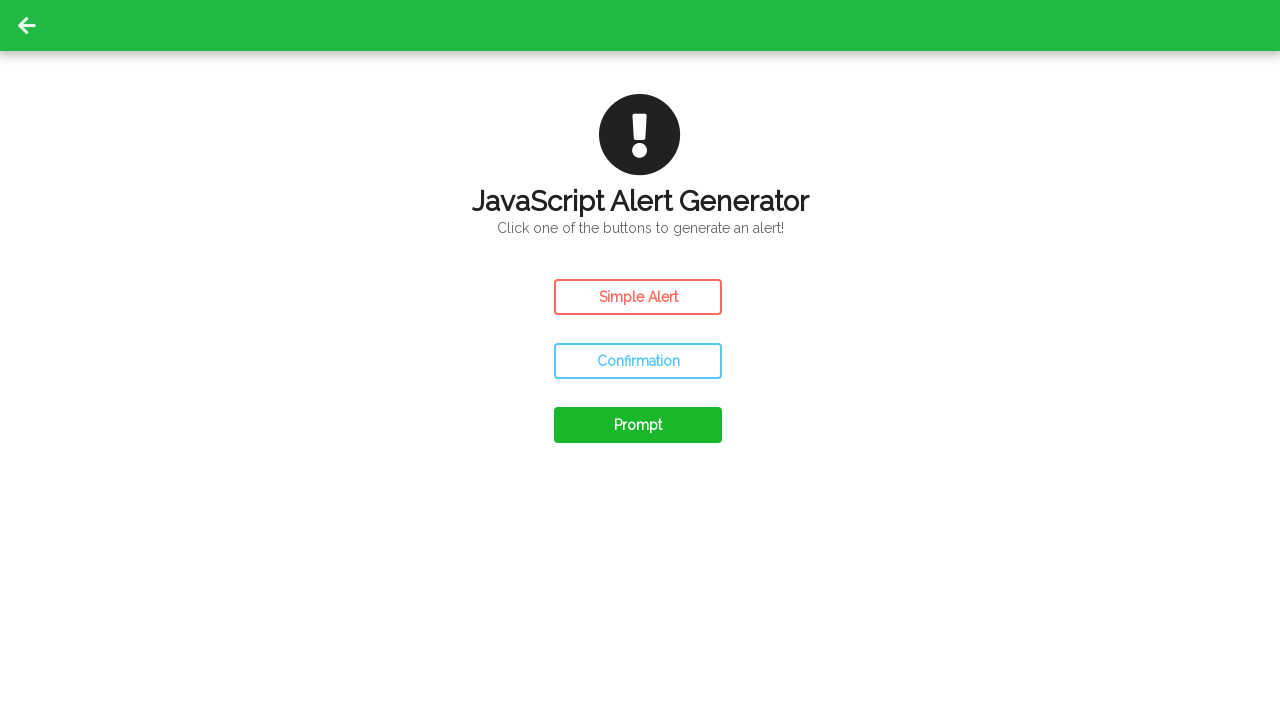